Tests the prompt button by entering a name and verifying it appears on the page

Starting URL: https://demoqa.com/alerts

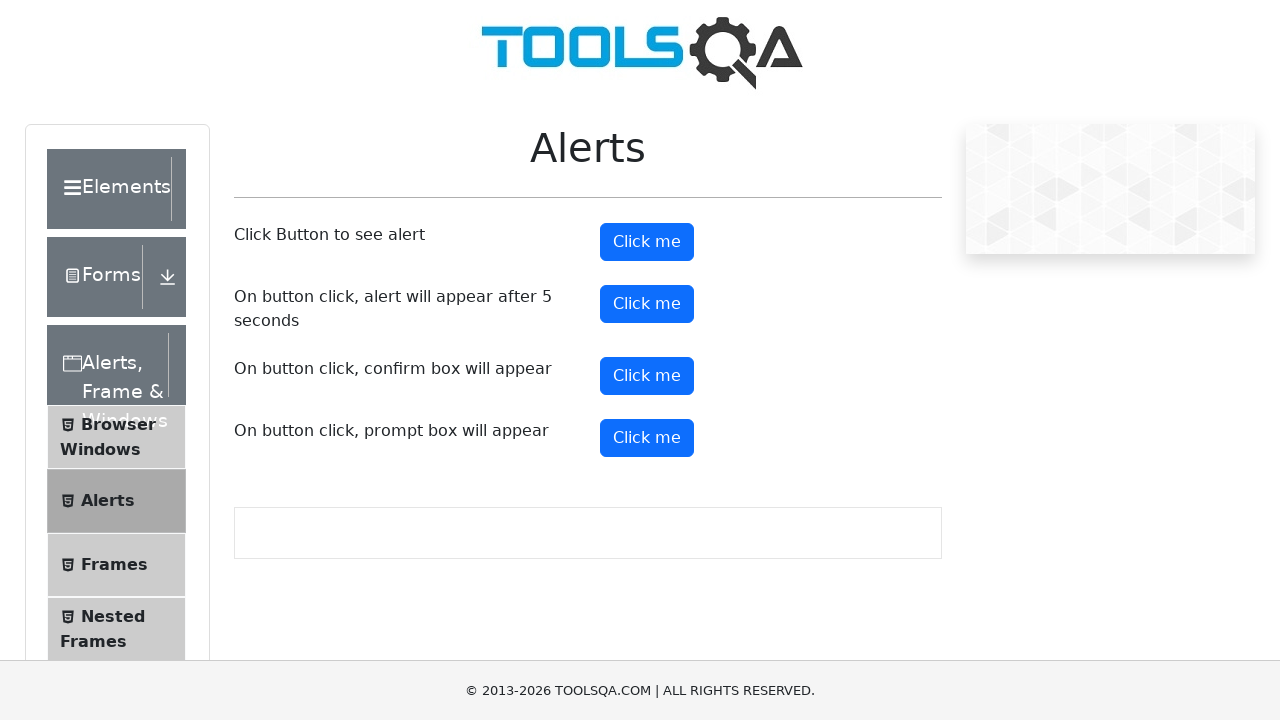

Set up dialog handler to accept prompt with name 'John Smith'
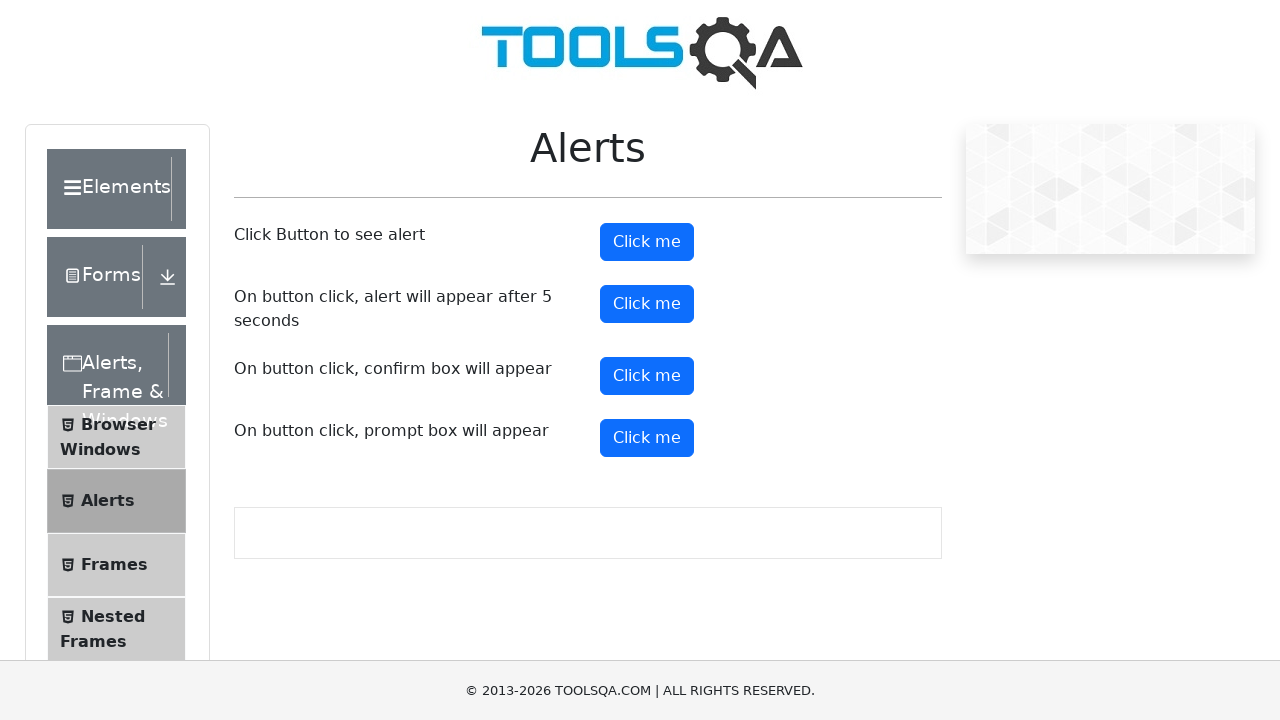

Clicked prompt button to trigger alert dialog at (647, 438) on #promtButton
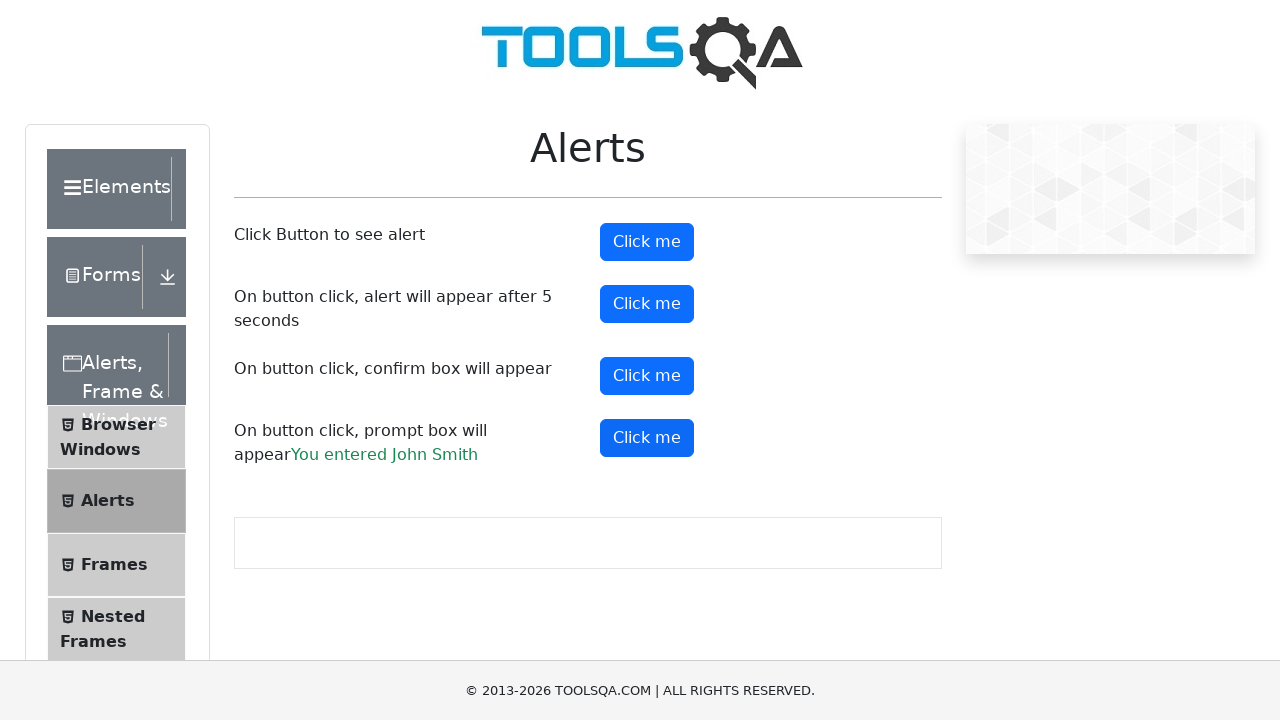

Verified prompt result text appeared on page
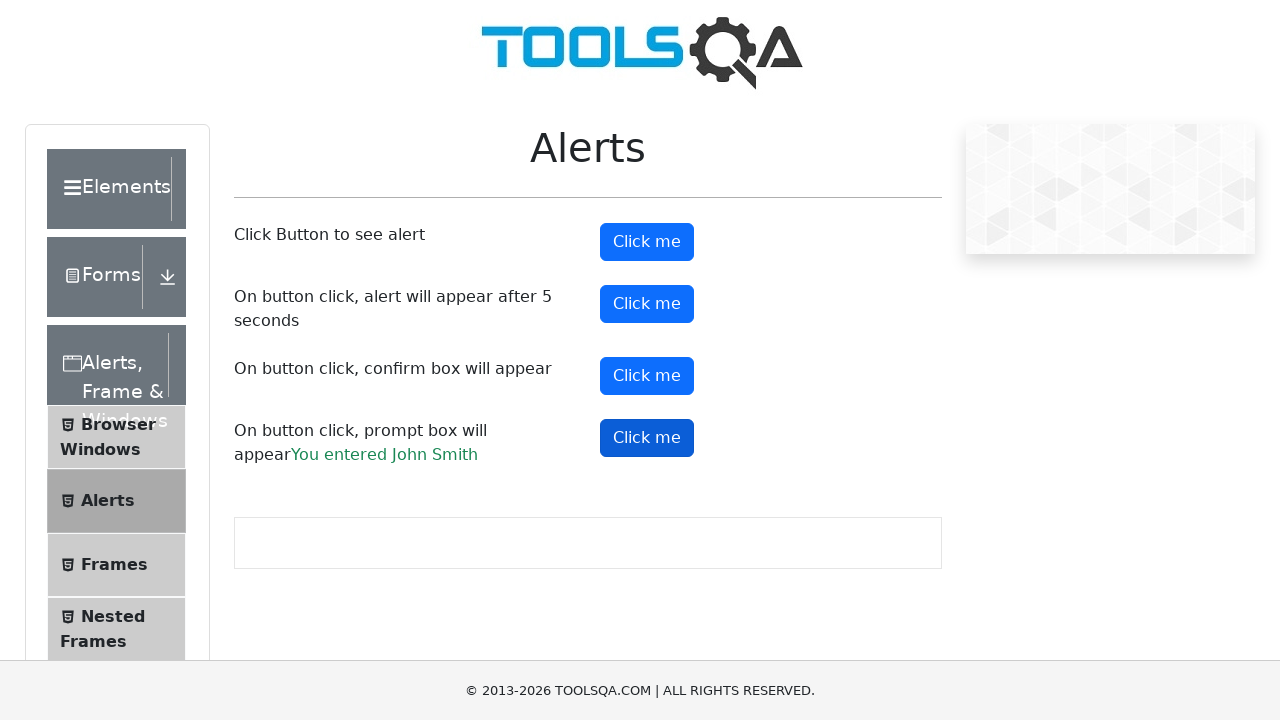

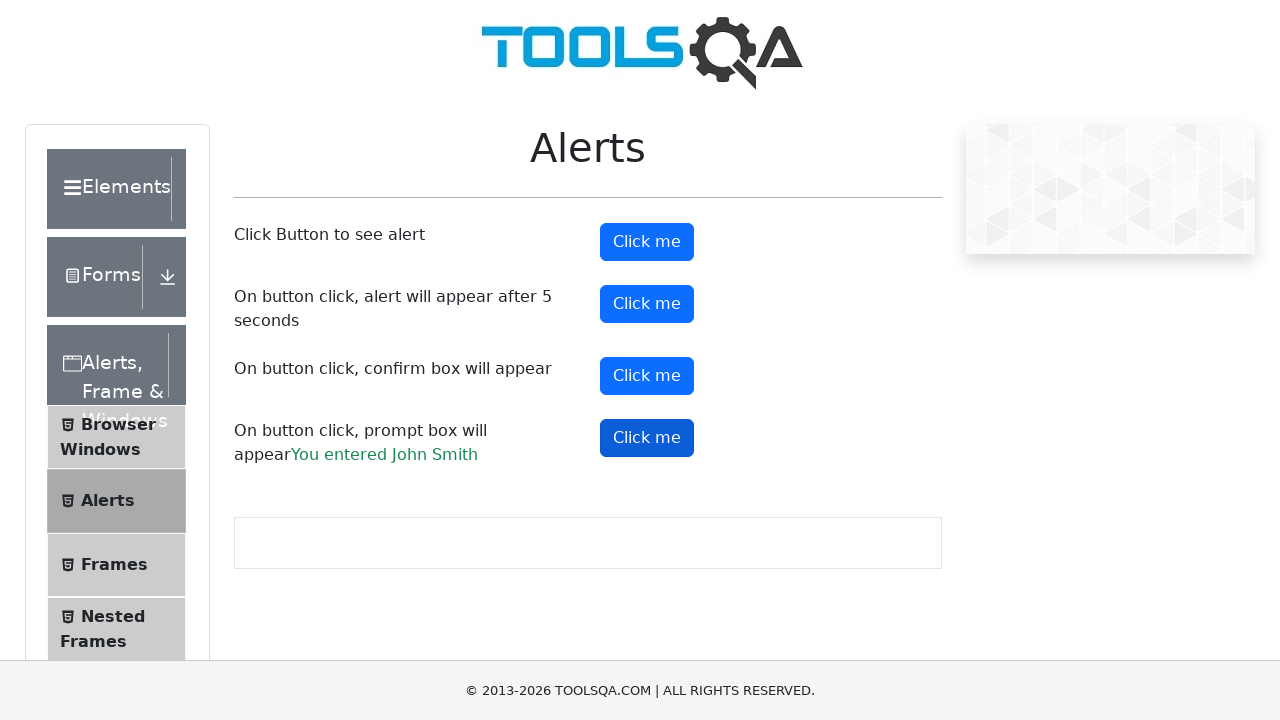